Tests JavaScript alerts by triggering different alert types and handling them

Starting URL: http://the-internet.herokuapp.com/javascript_alerts

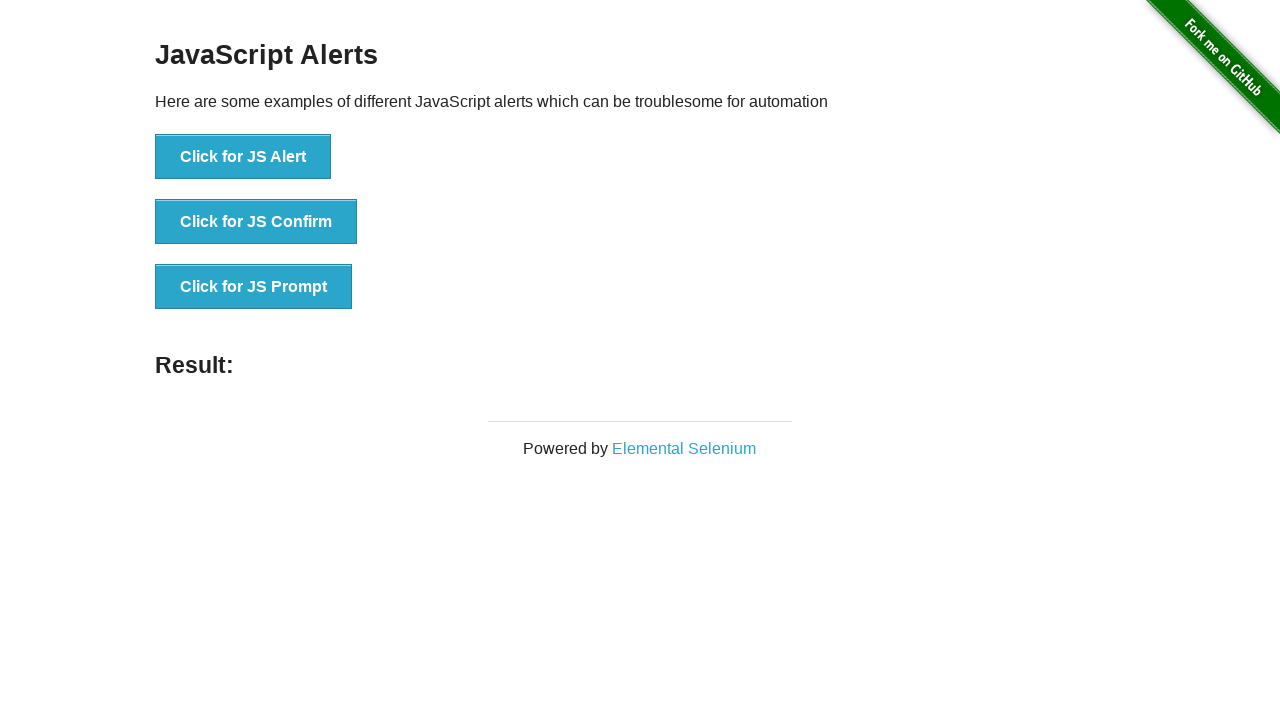

Clicked JS Alert button and accepted the alert at (243, 157) on xpath=//*[@id='content']/div/ul/li[1]/button
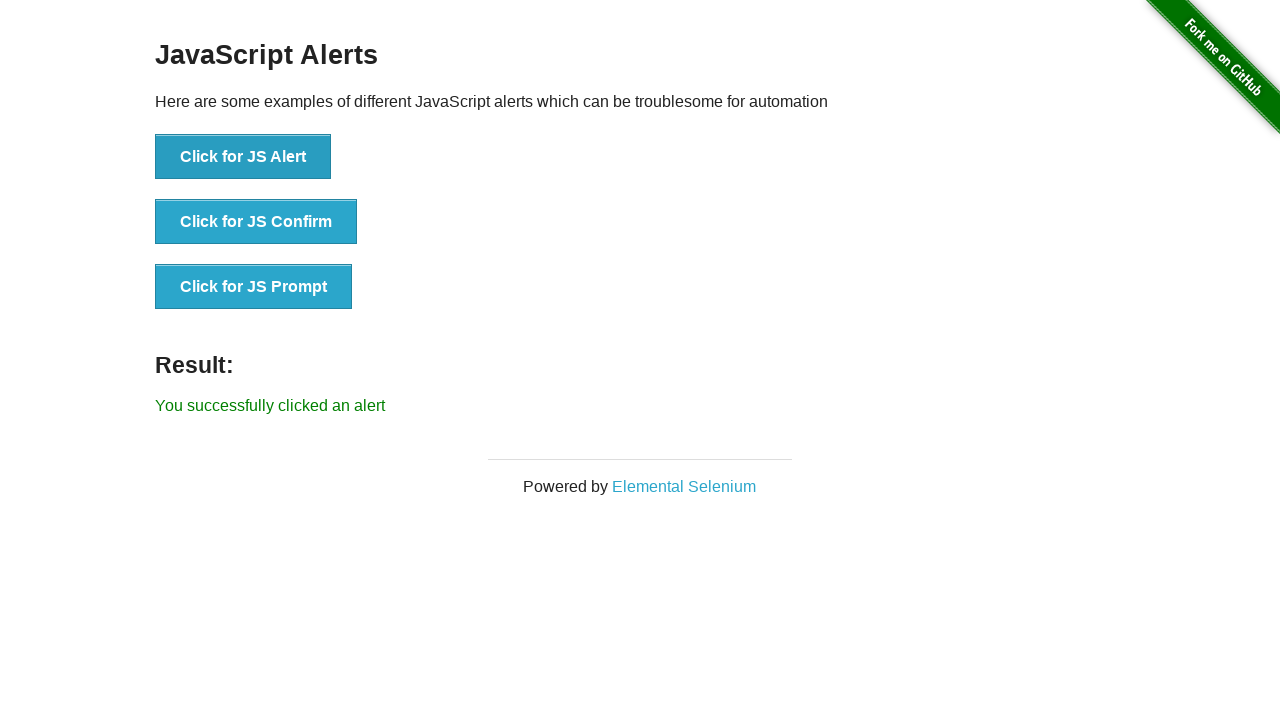

Clicked JS Confirm button and dismissed the confirmation dialog at (256, 222) on xpath=//*[@id='content']/div/ul/li[2]/button
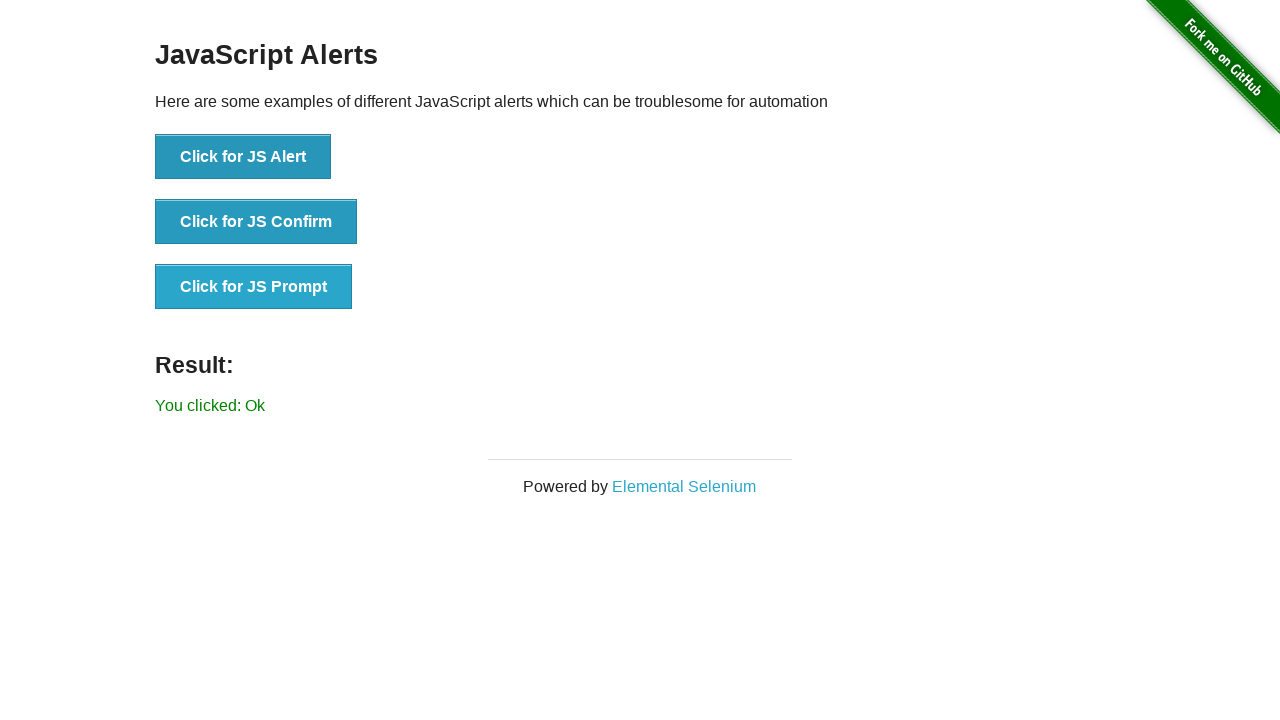

Clicked JS Prompt button and entered 'Thank You!' text before accepting at (254, 287) on xpath=//*[@id='content']/div/ul/li[3]/button
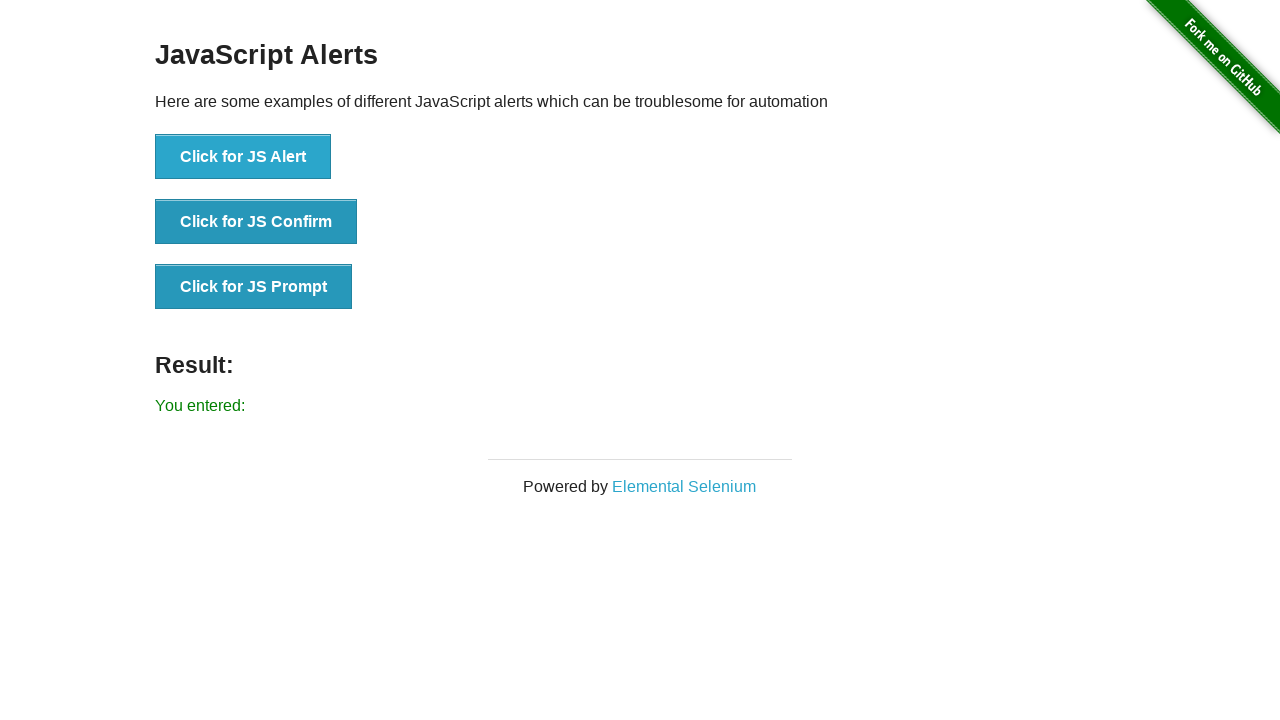

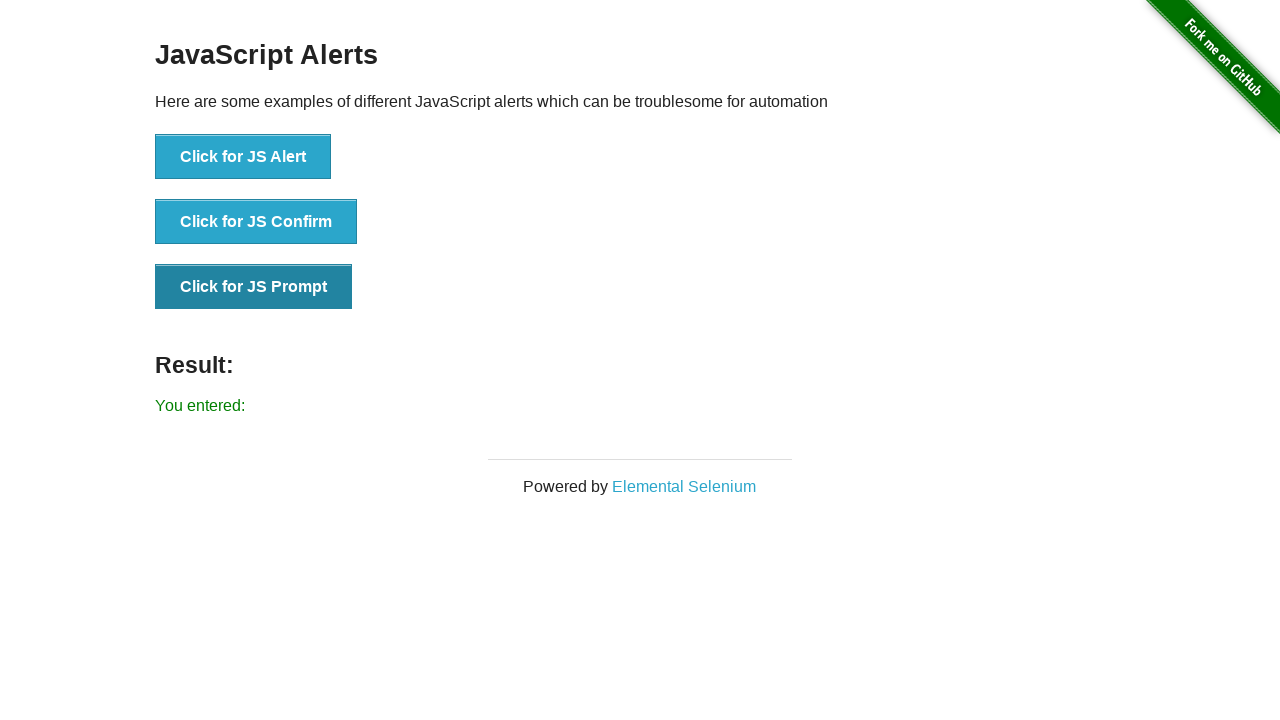